Demonstrates browser navigation commands including navigating to URLs, going back, forward, and refreshing the page

Starting URL: https://www.selenium.dev/about

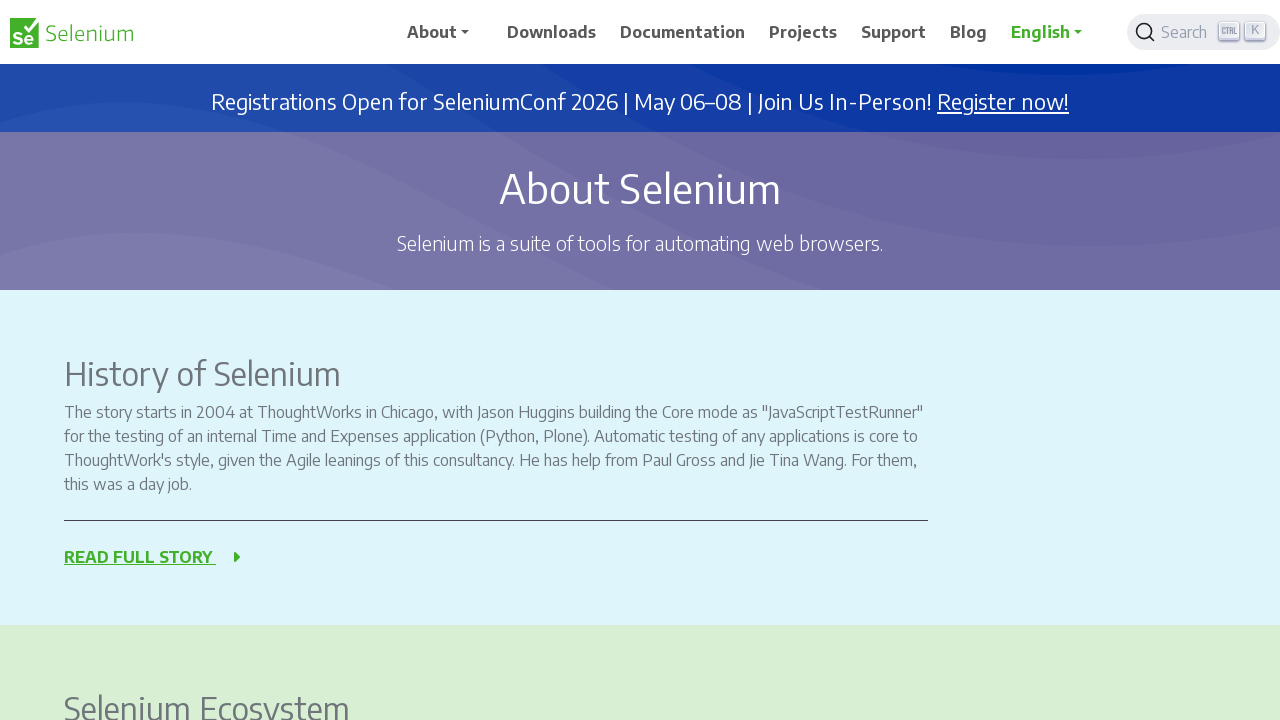

Navigated to Selenium home page at https://www.selenium.dev/
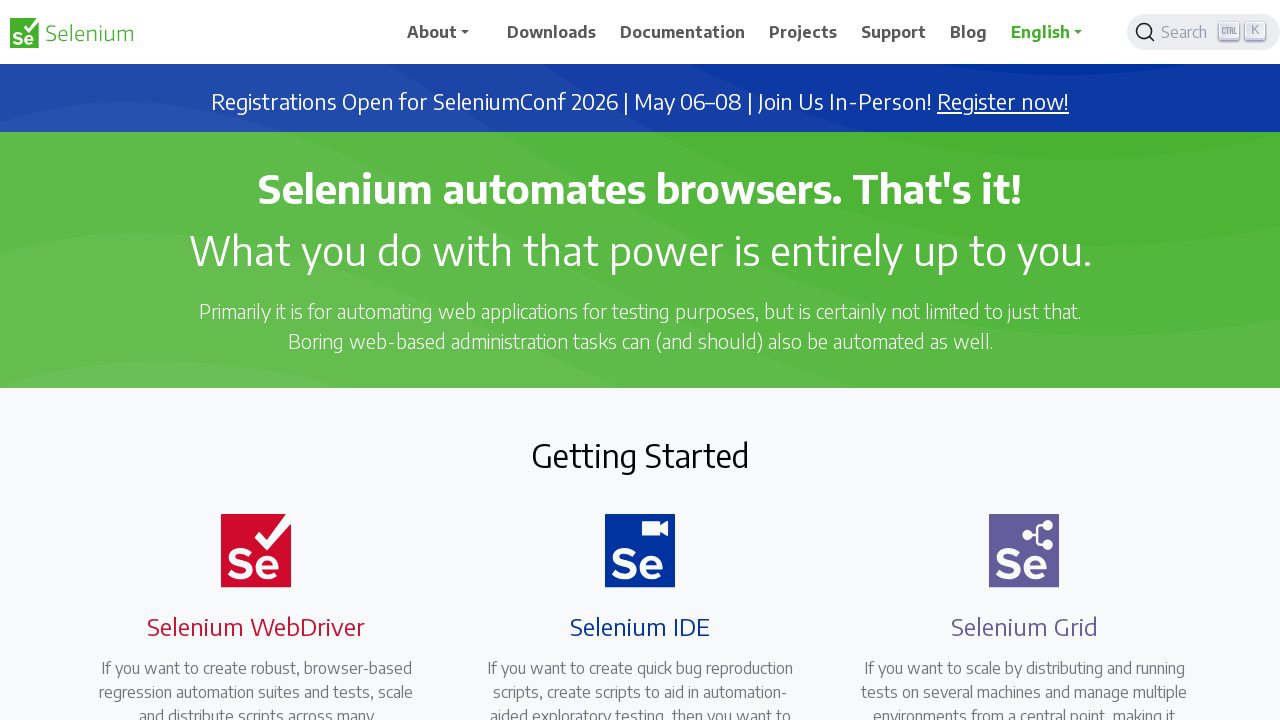

Navigated back to previous page (about page)
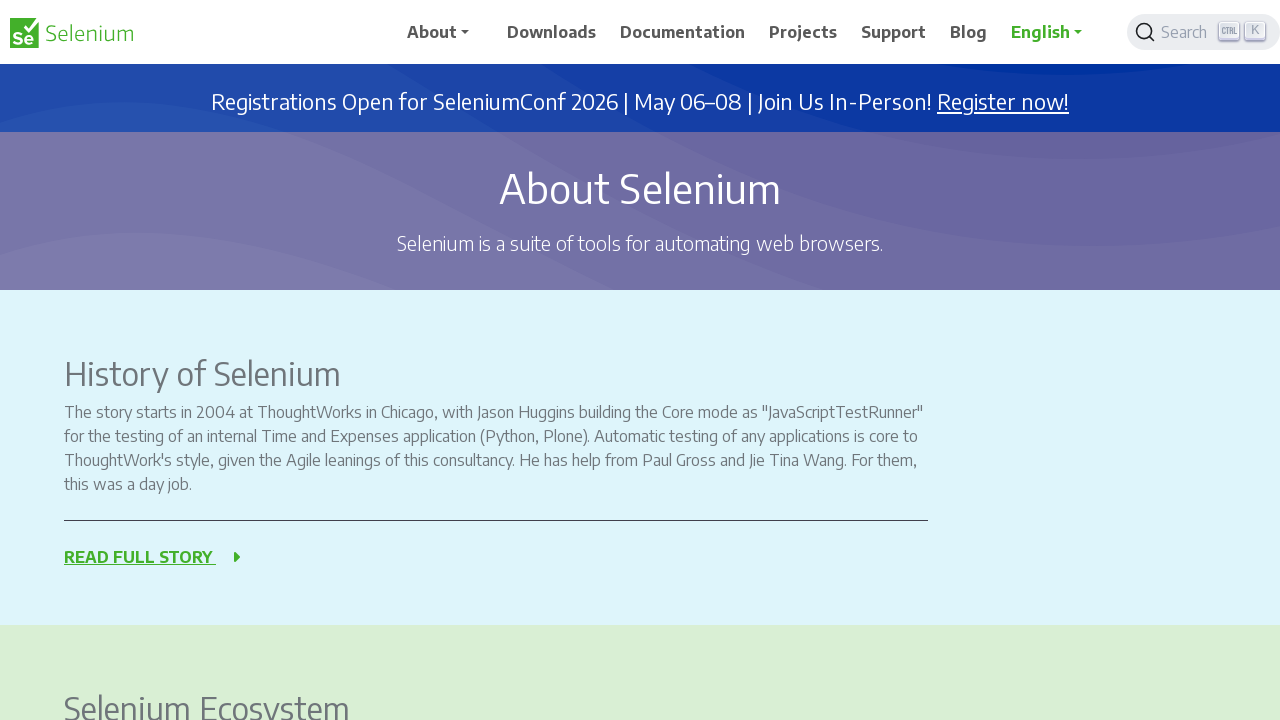

Navigated forward to home page
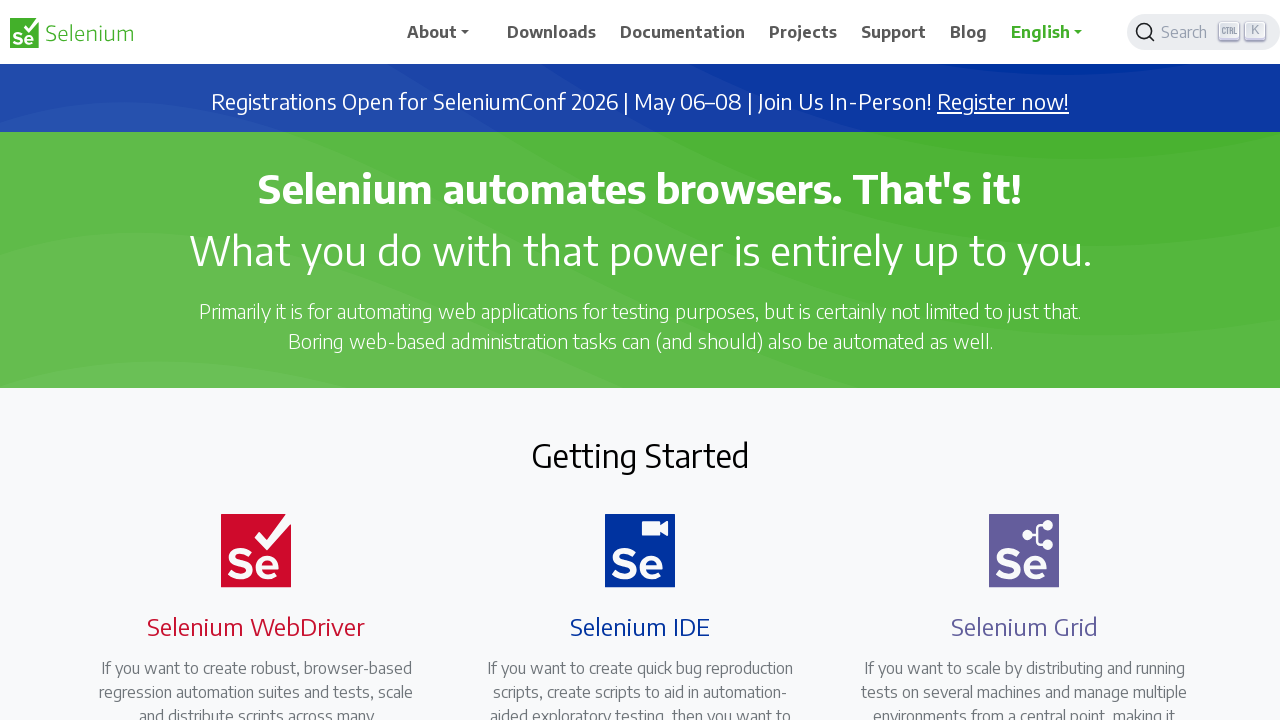

Refreshed the current page
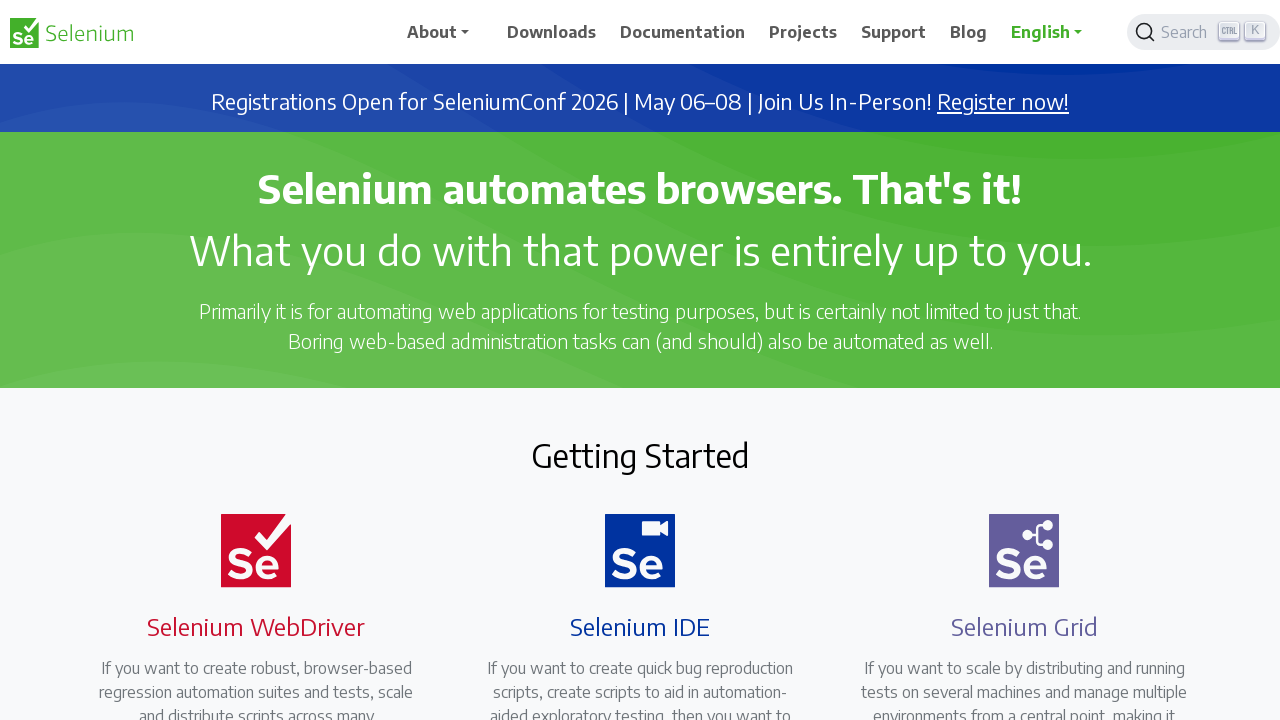

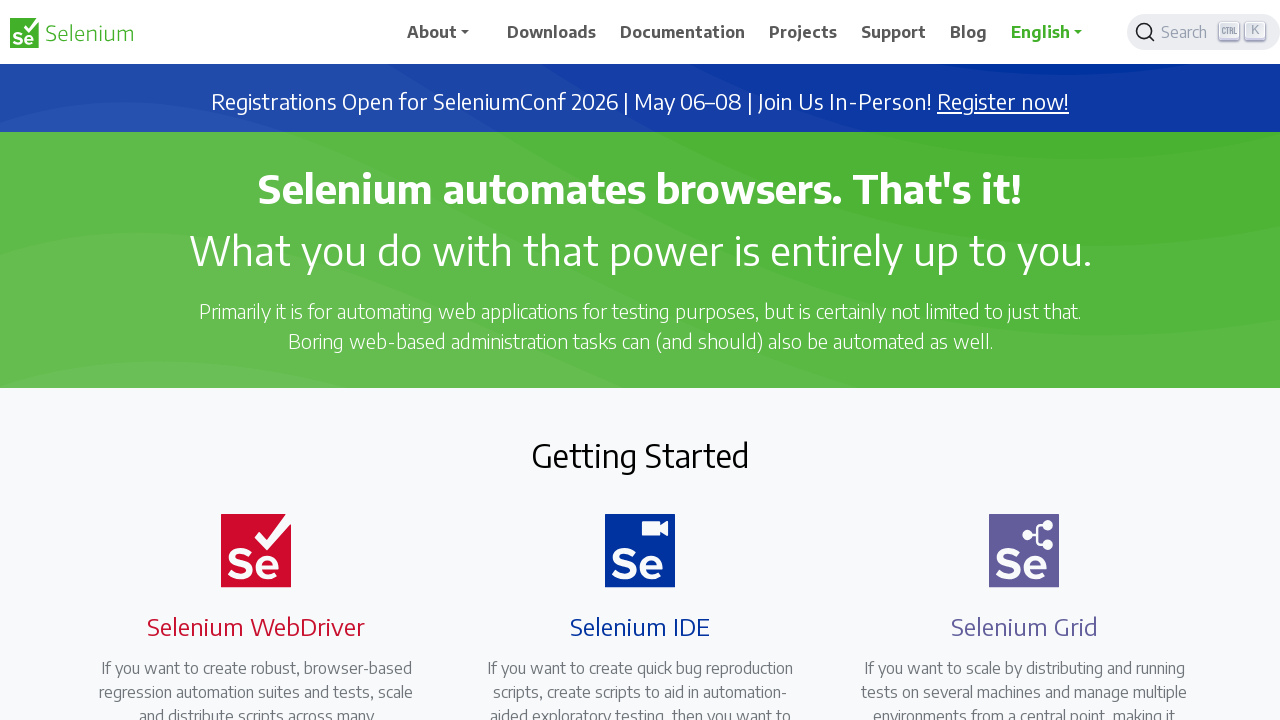